Fills out a simple form with personal information (first name, last name, city, and country) and submits it

Starting URL: http://suninjuly.github.io/simple_form_find_task.html

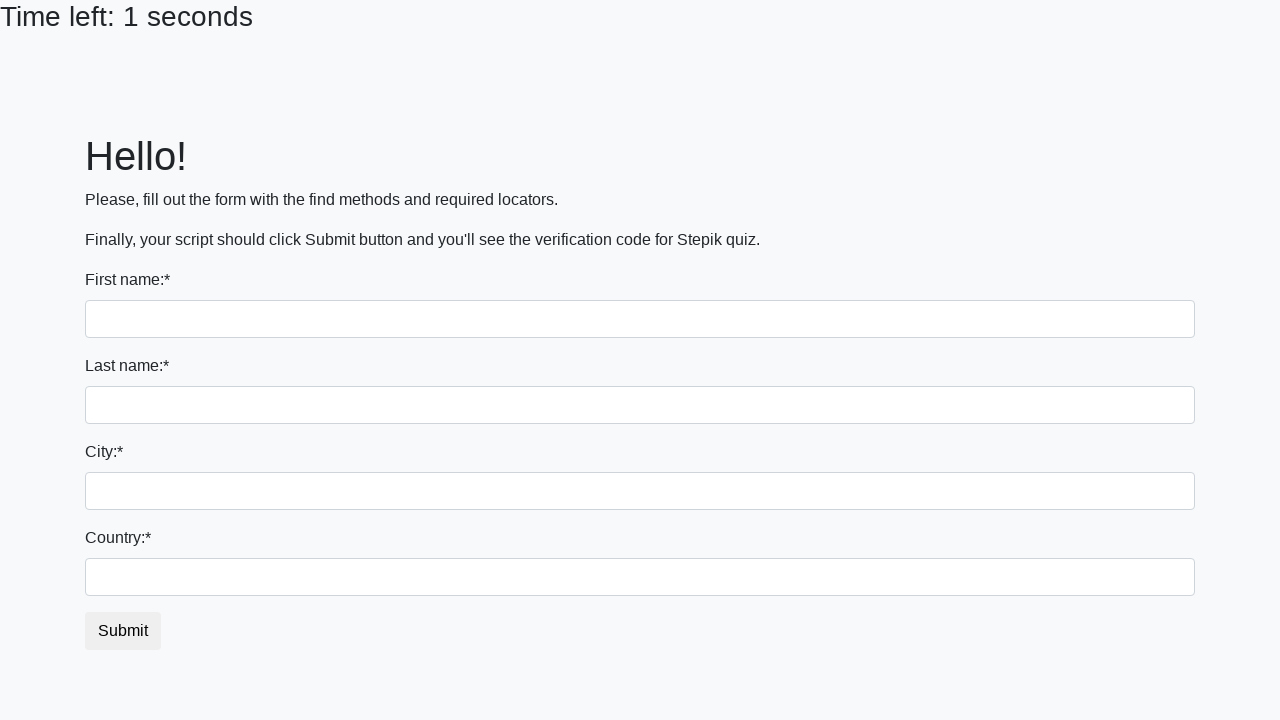

Navigated to simple form page
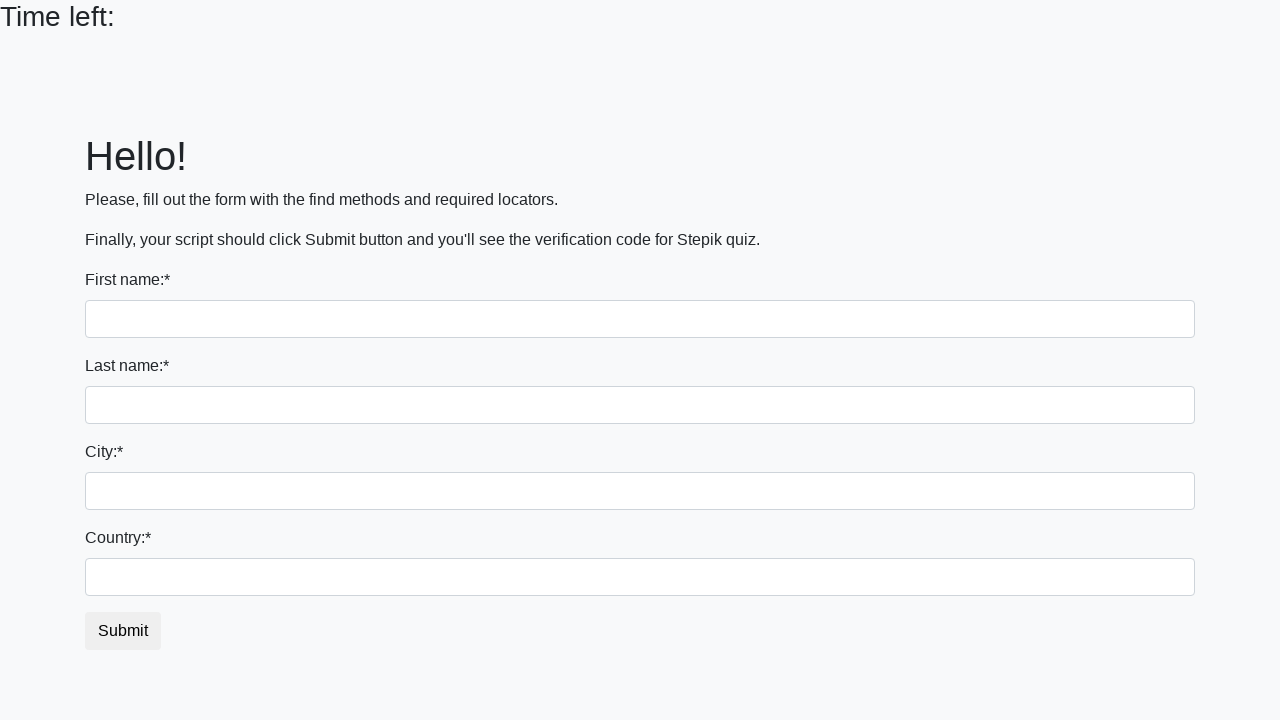

Filled first name field with 'Ivan' on input[name='first_name']
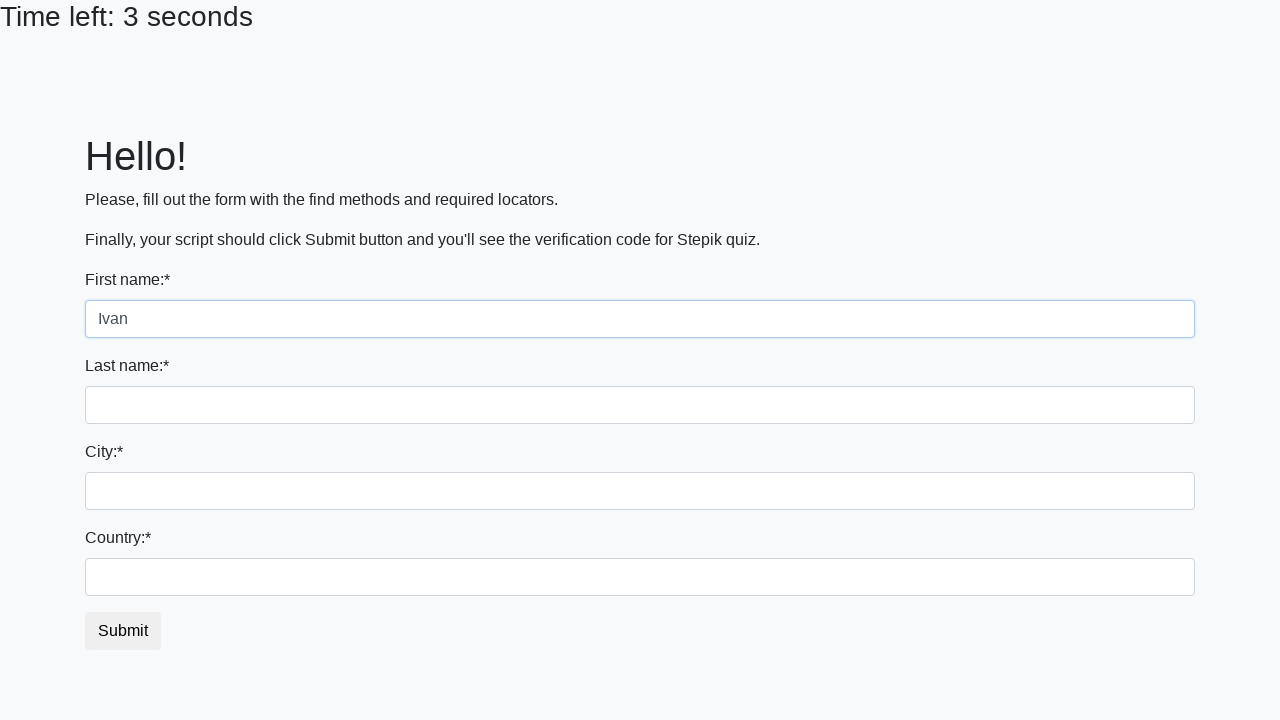

Filled last name field with 'Petrov' on input[name='last_name']
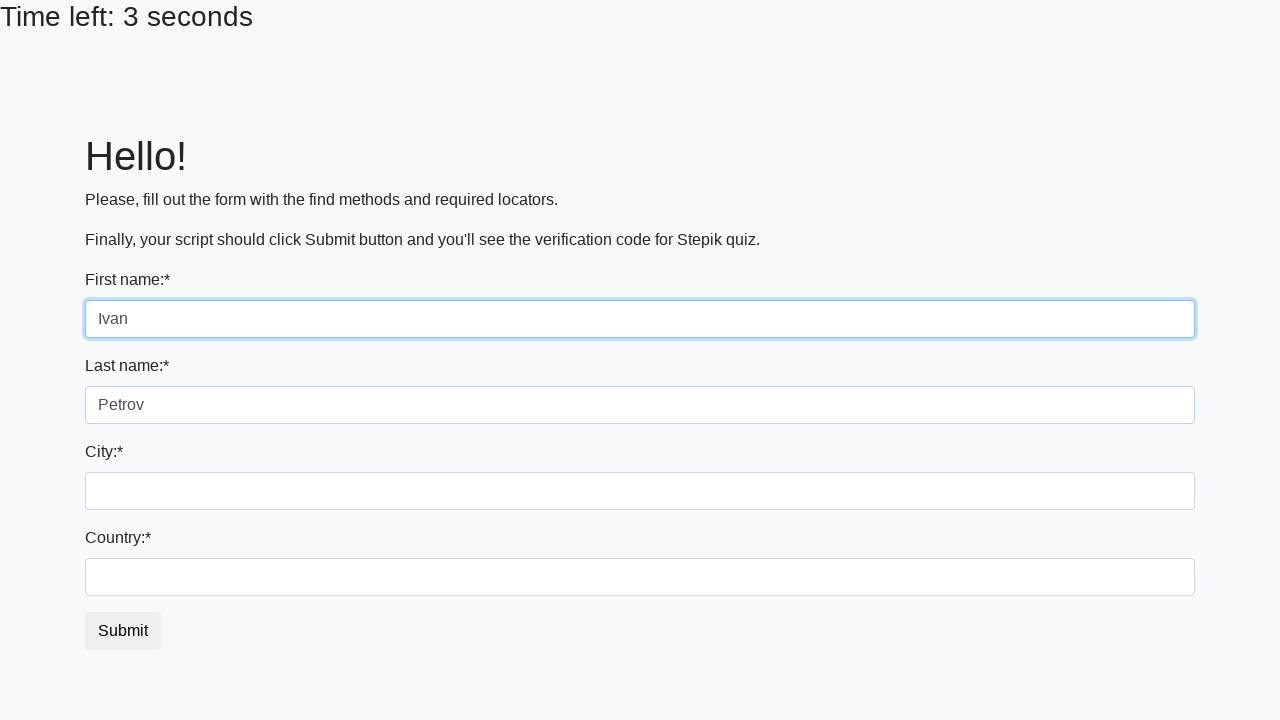

Filled city field with 'Smolensk' on input[name='firstname']
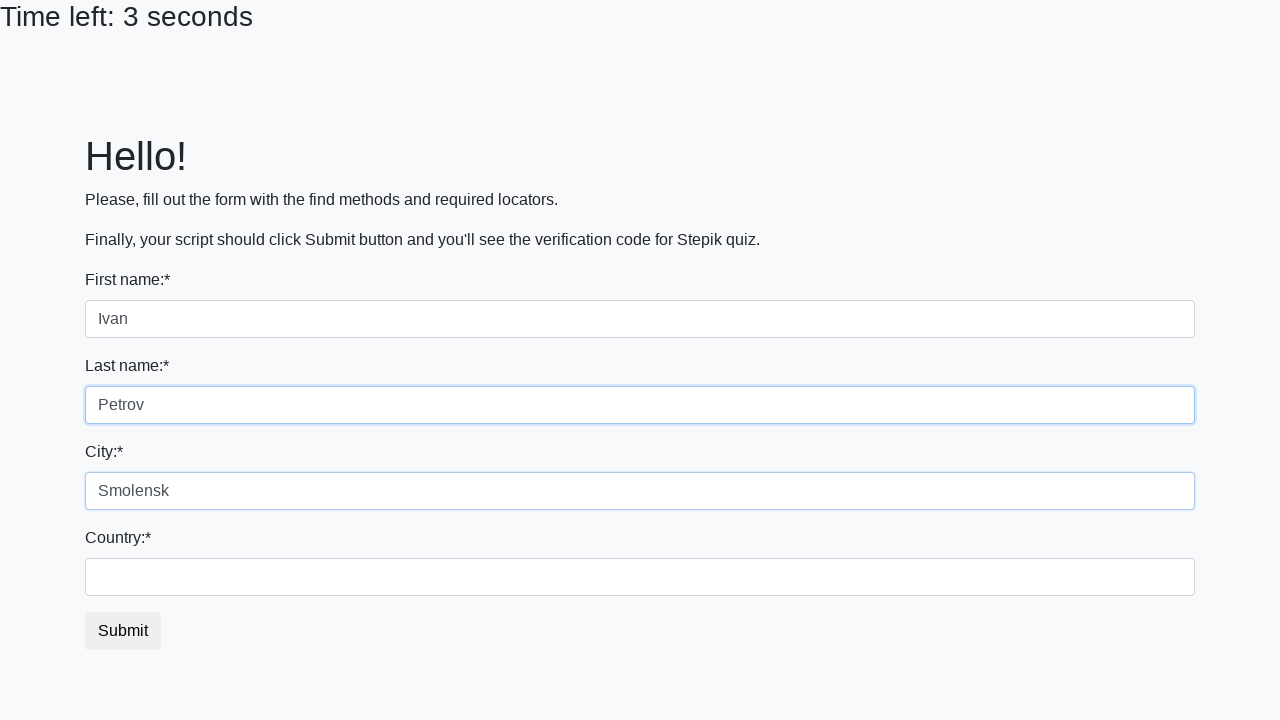

Filled country field with 'Russia' on #country
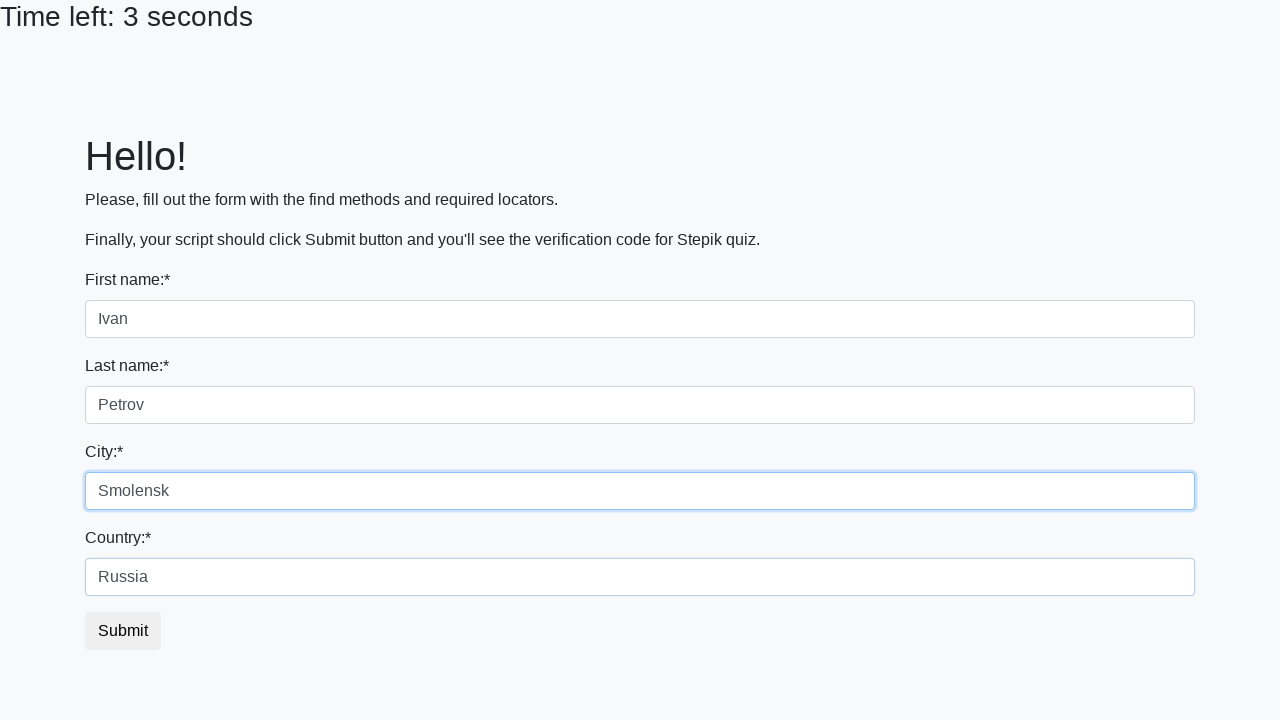

Clicked submit button to submit the form at (123, 631) on button.btn
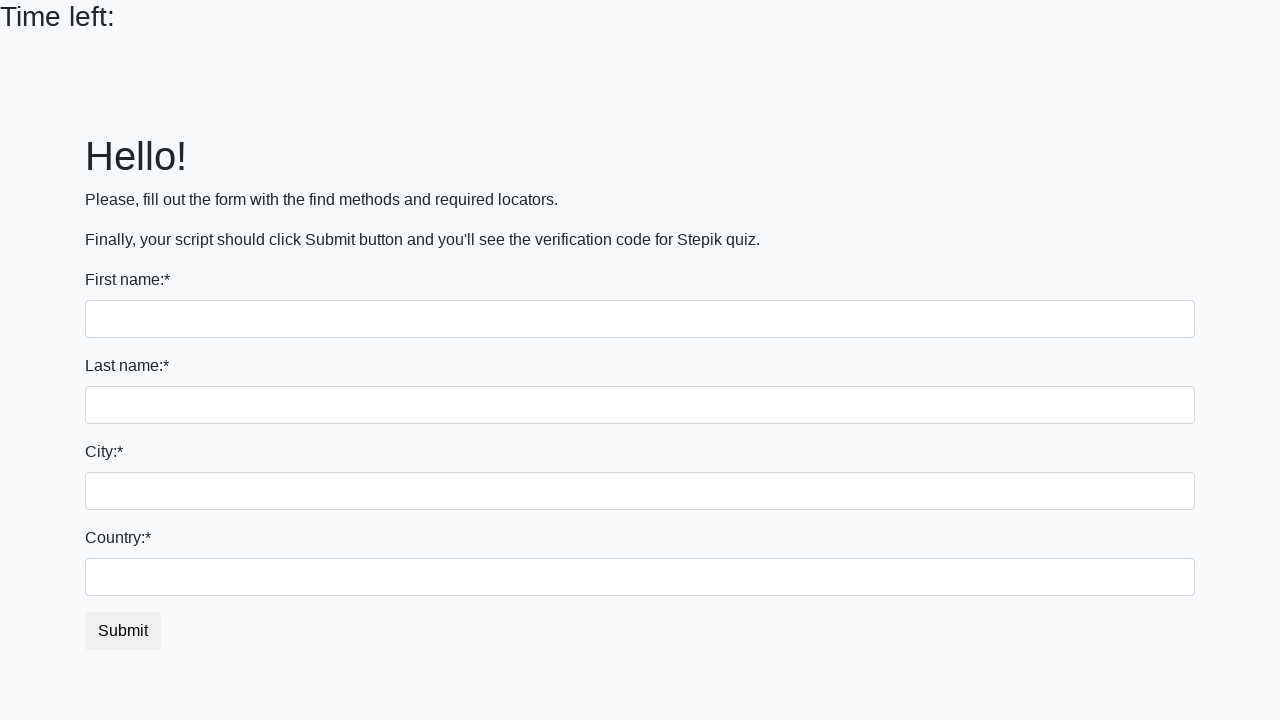

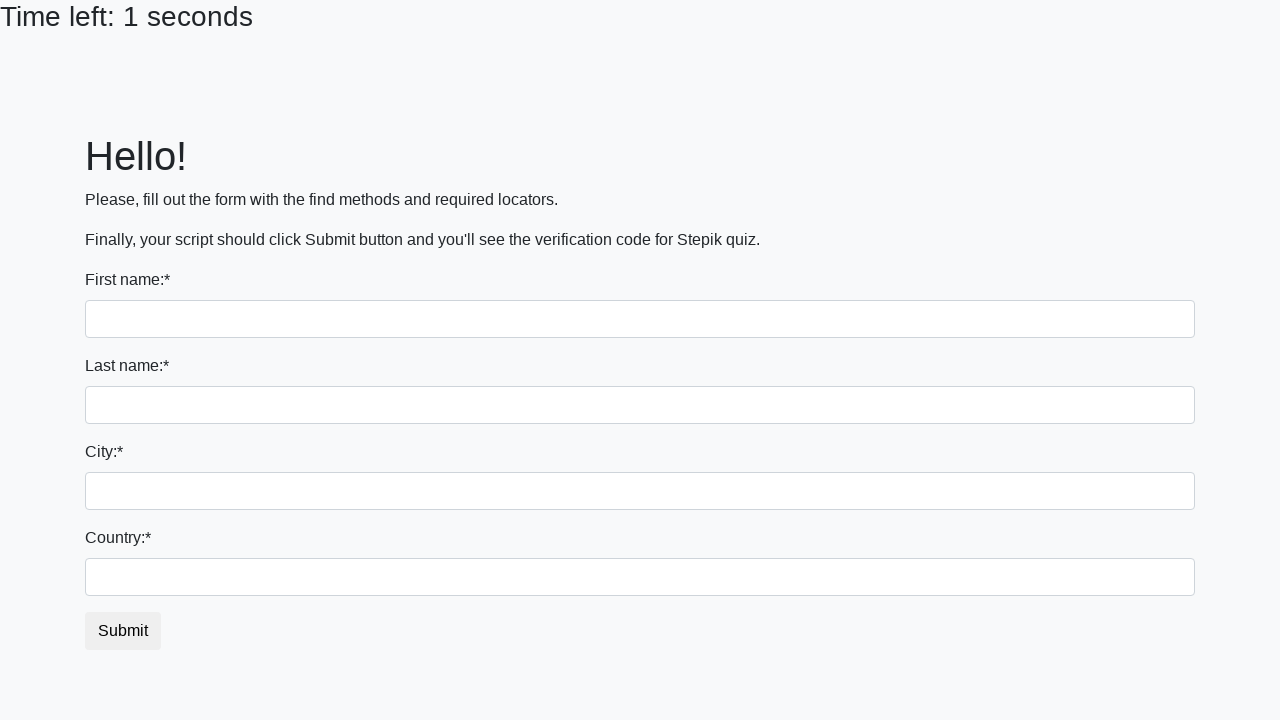